Tests page scrolling functionality by scrolling to bottom, top, and to a specific element on the Semantic UI dropdown documentation page

Starting URL: https://semantic-ui.com/modules/dropdown.html

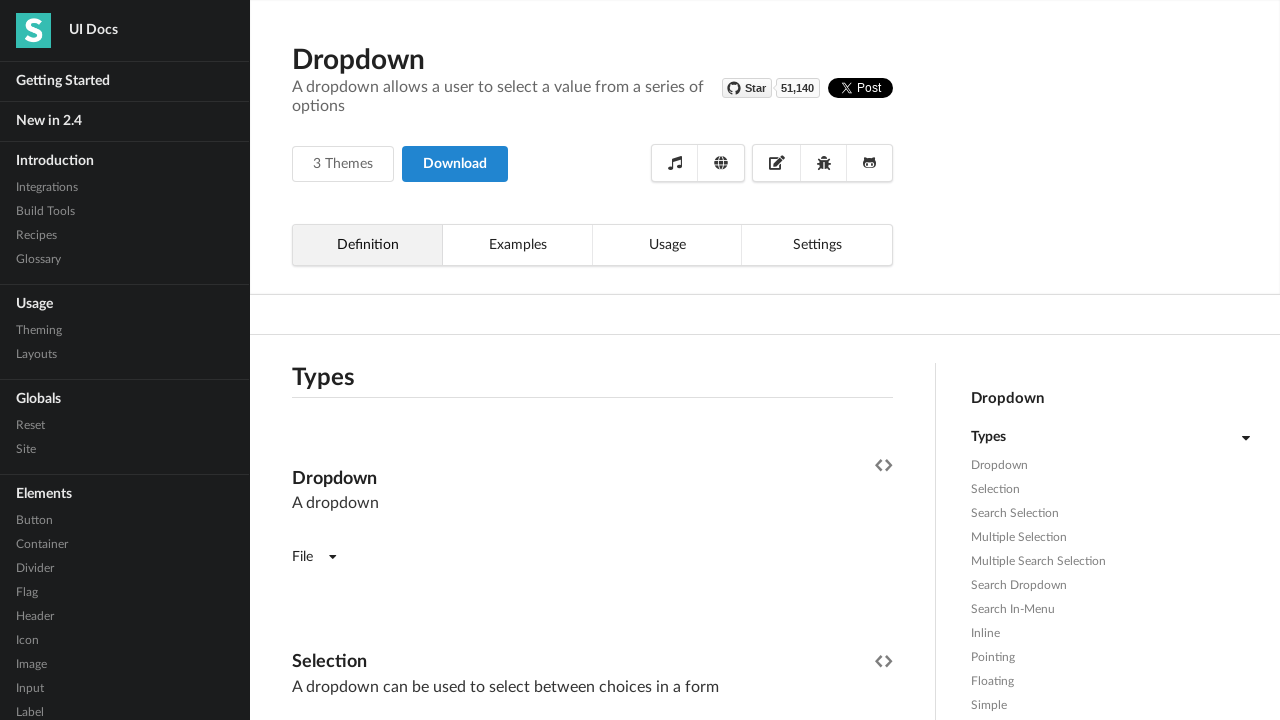

Scrolled to bottom of the page
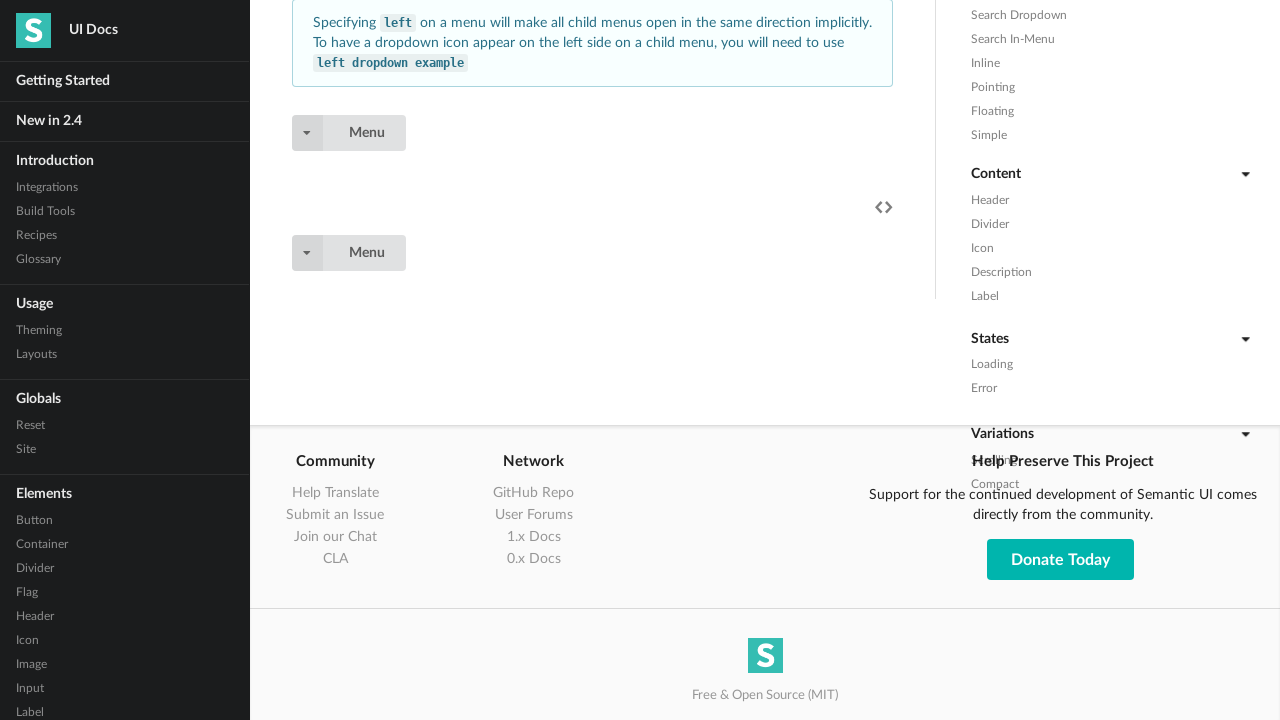

Waited 2 seconds for scroll to complete
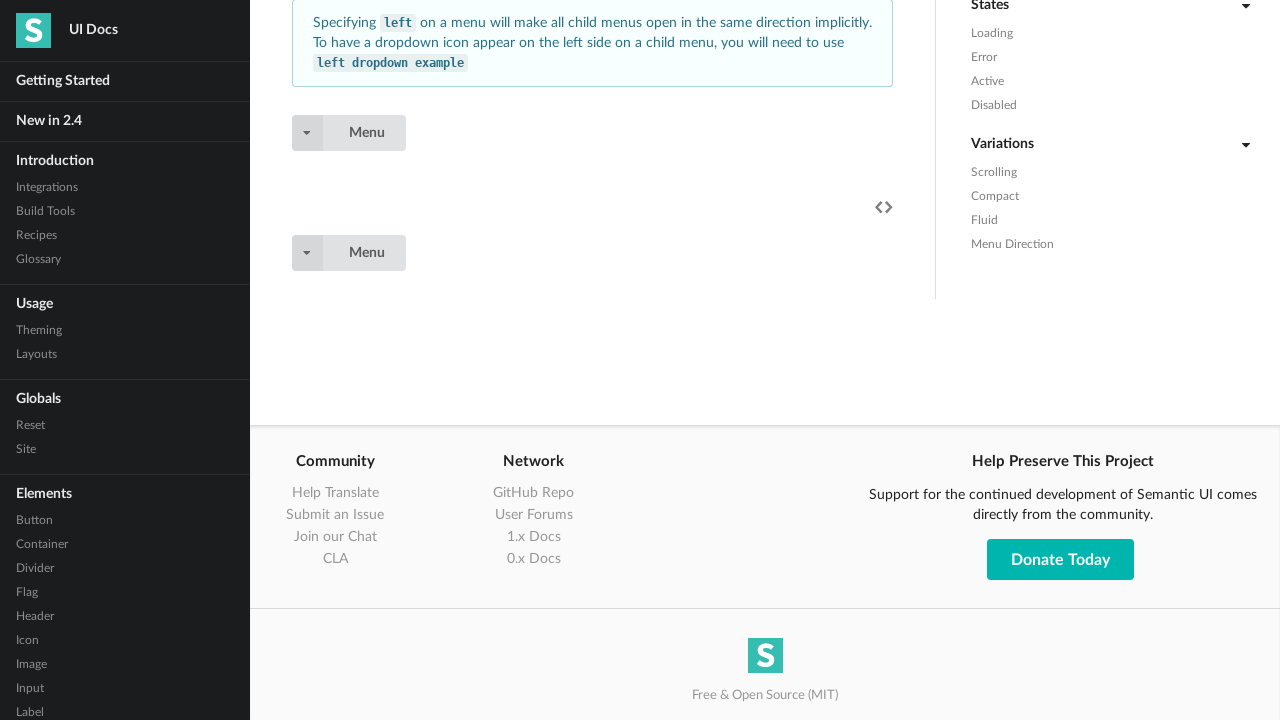

Scrolled back to top of the page
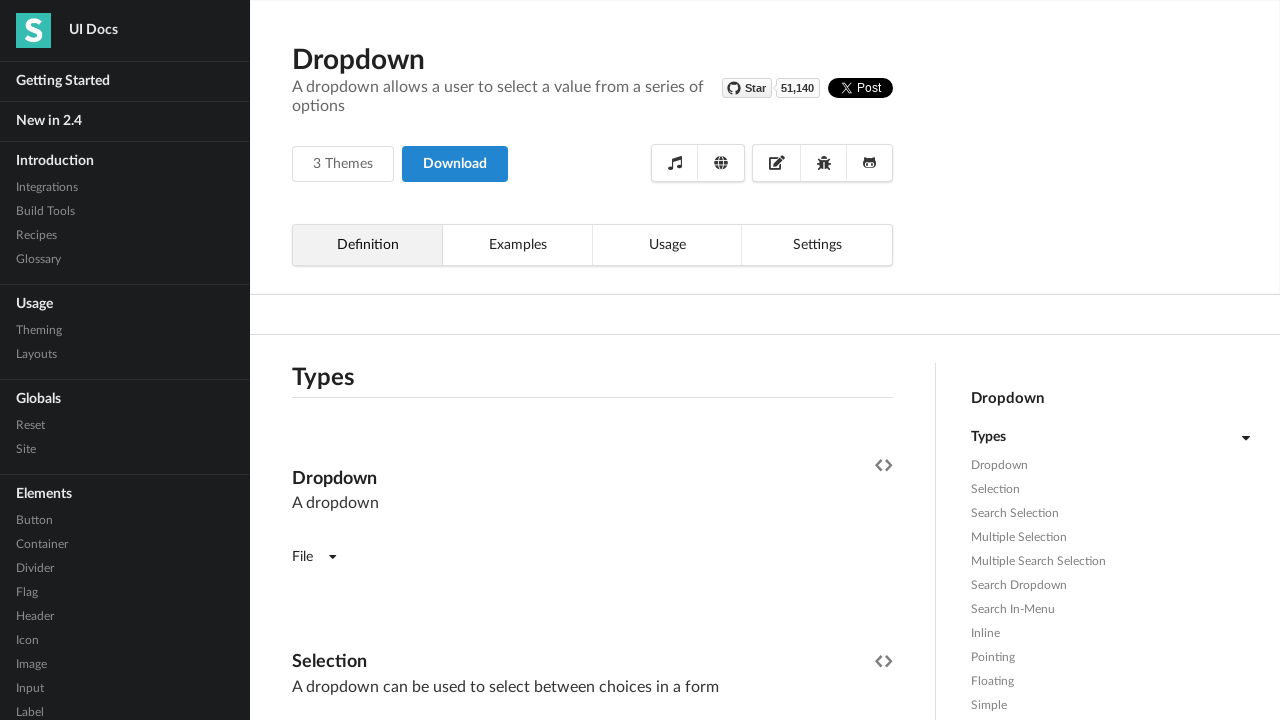

Waited 2 seconds for scroll to complete
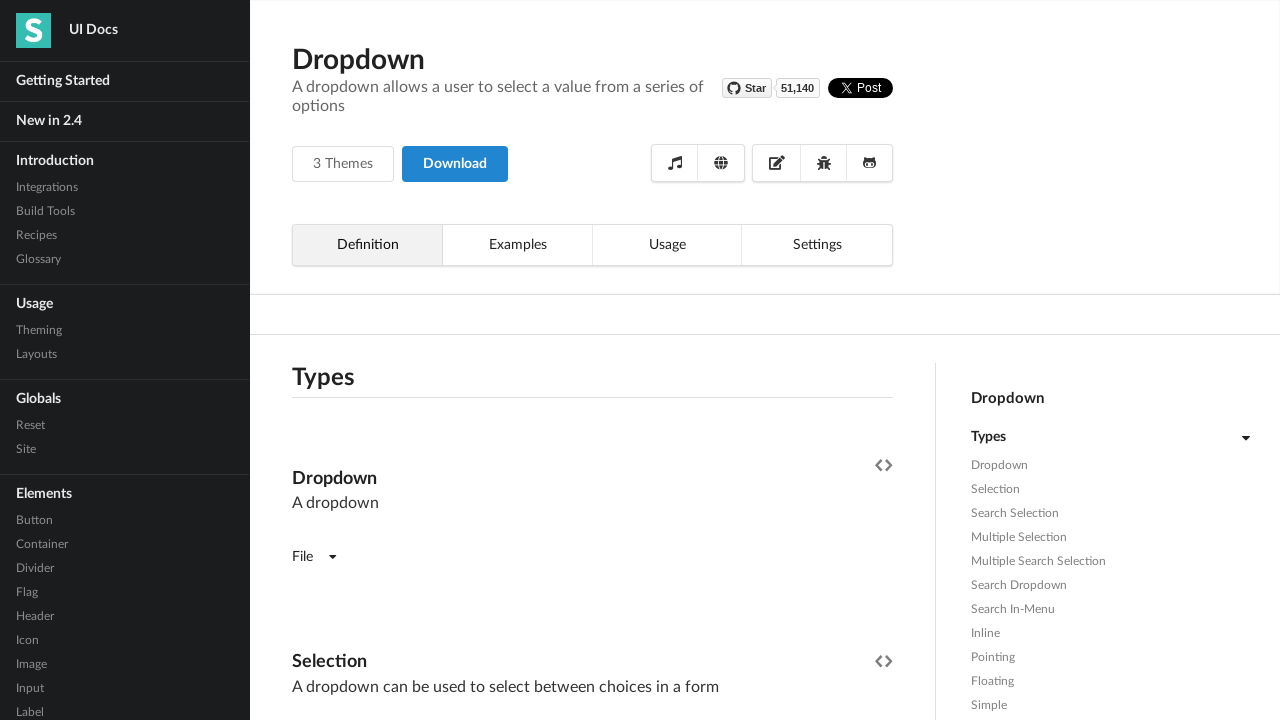

Located the 14th UI header element
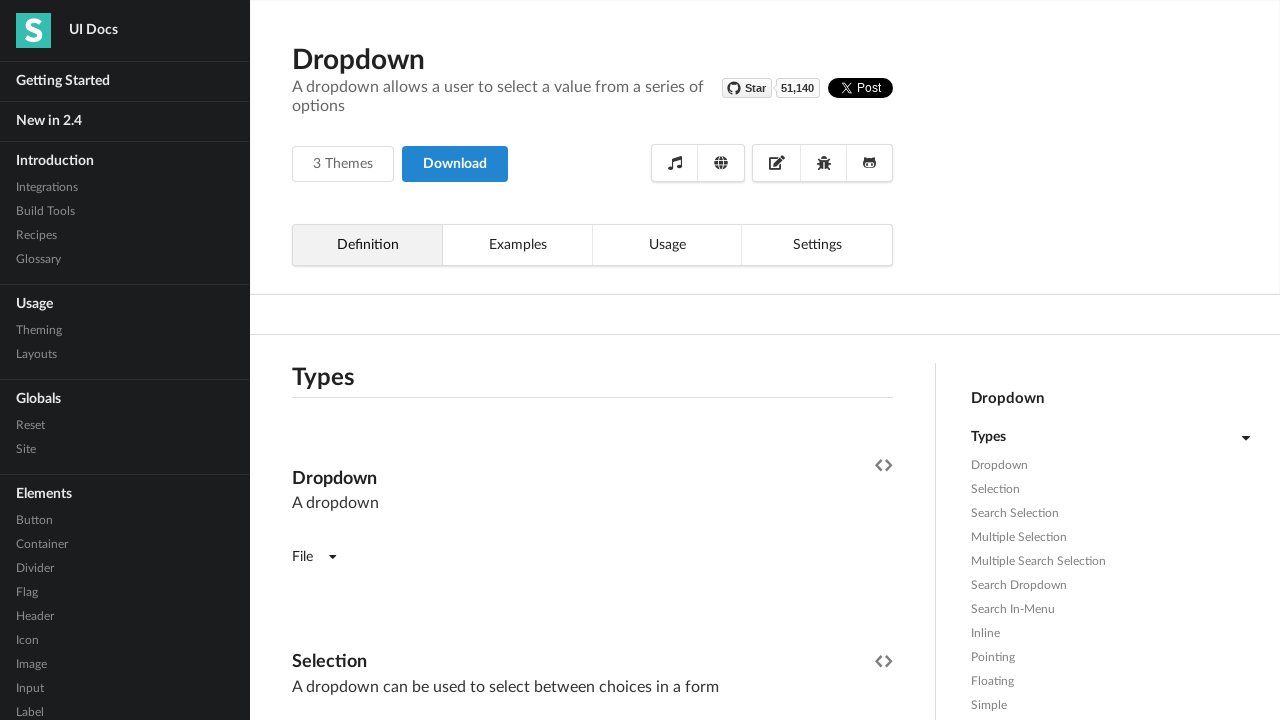

Scrolled to the 14th UI header element
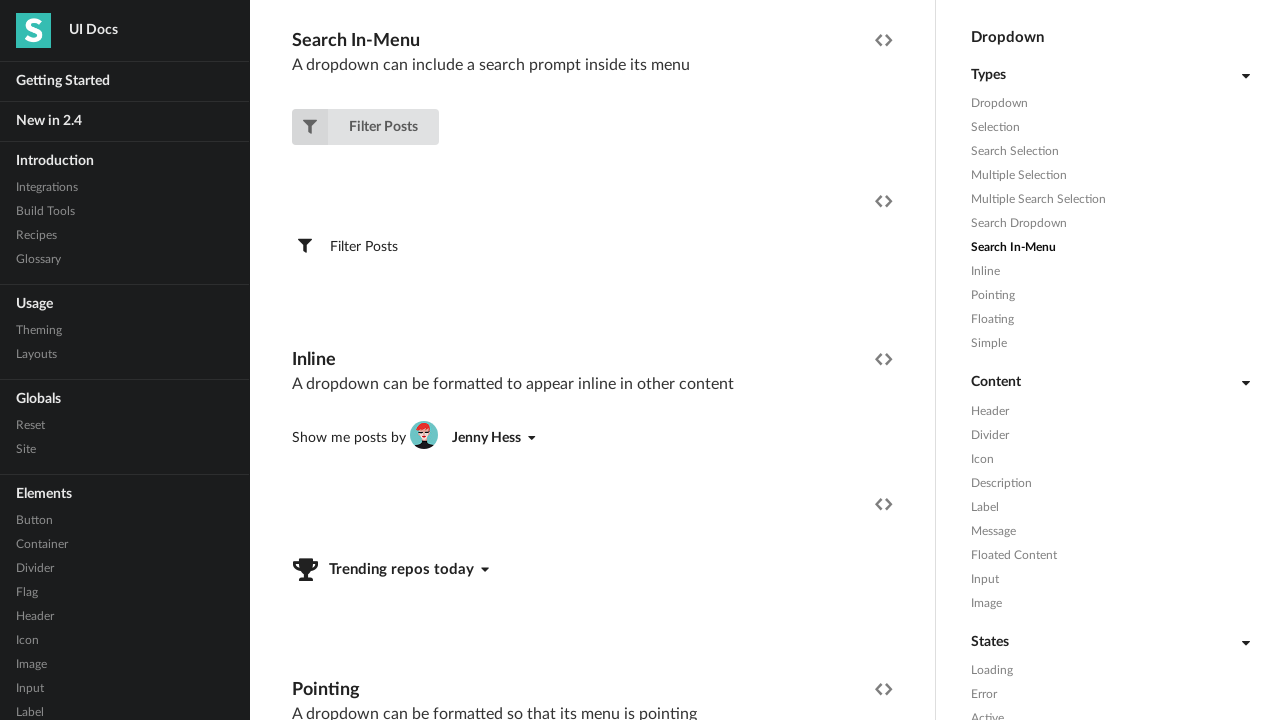

Waited 2 seconds to observe the scroll to specific element
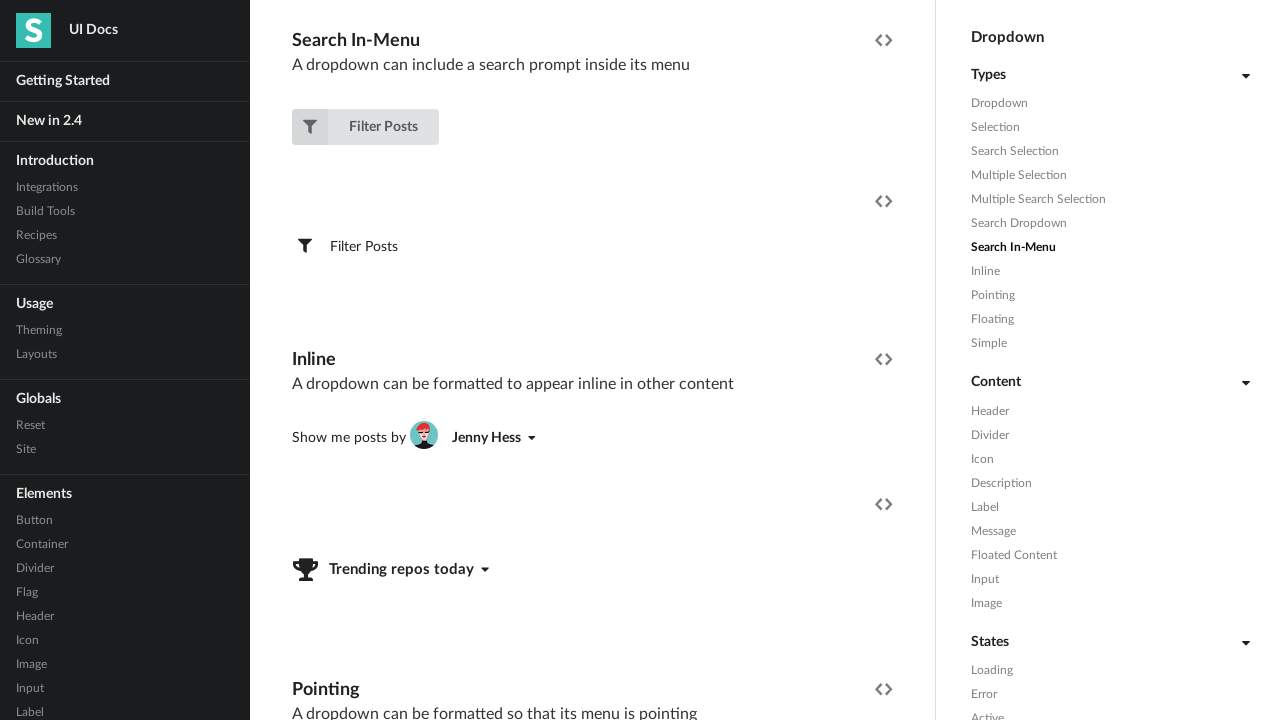

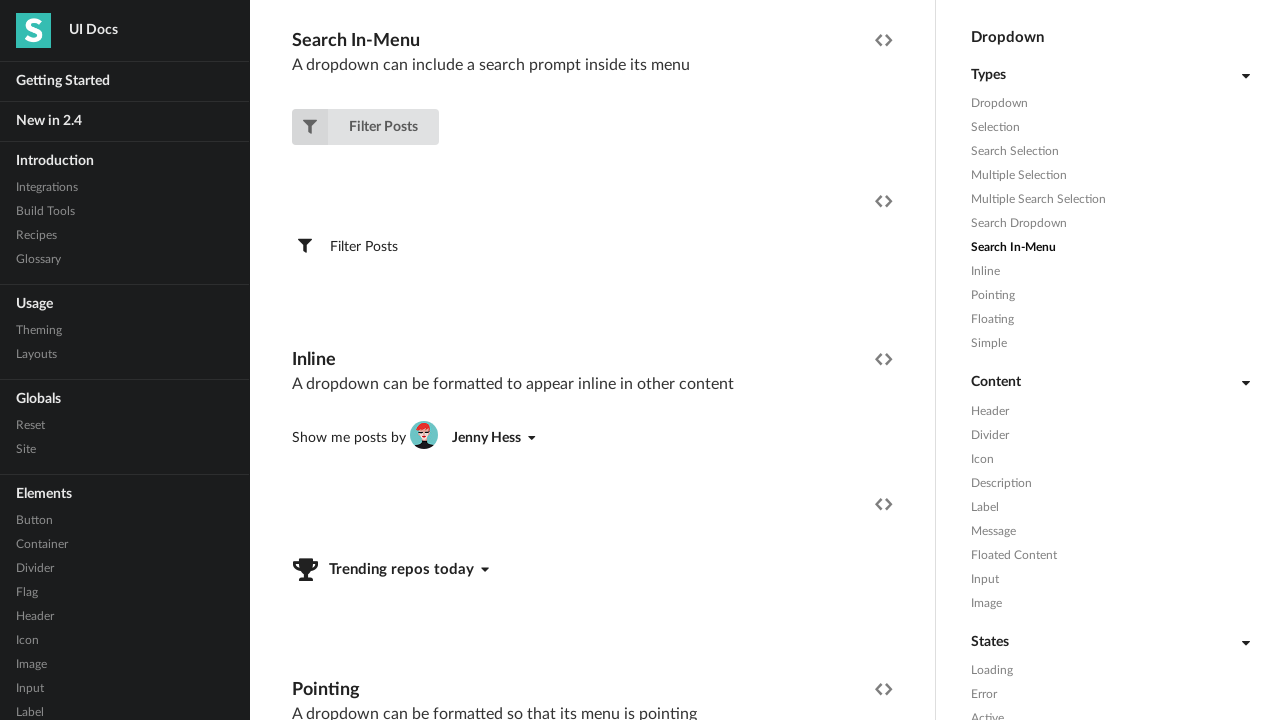